Tests the DemoQA Text Box form by navigating to Elements section, clicking Text Box, filling out all form fields (full name, email, current address, permanent address), and submitting the form to verify the entered information is displayed.

Starting URL: https://demoqa.com

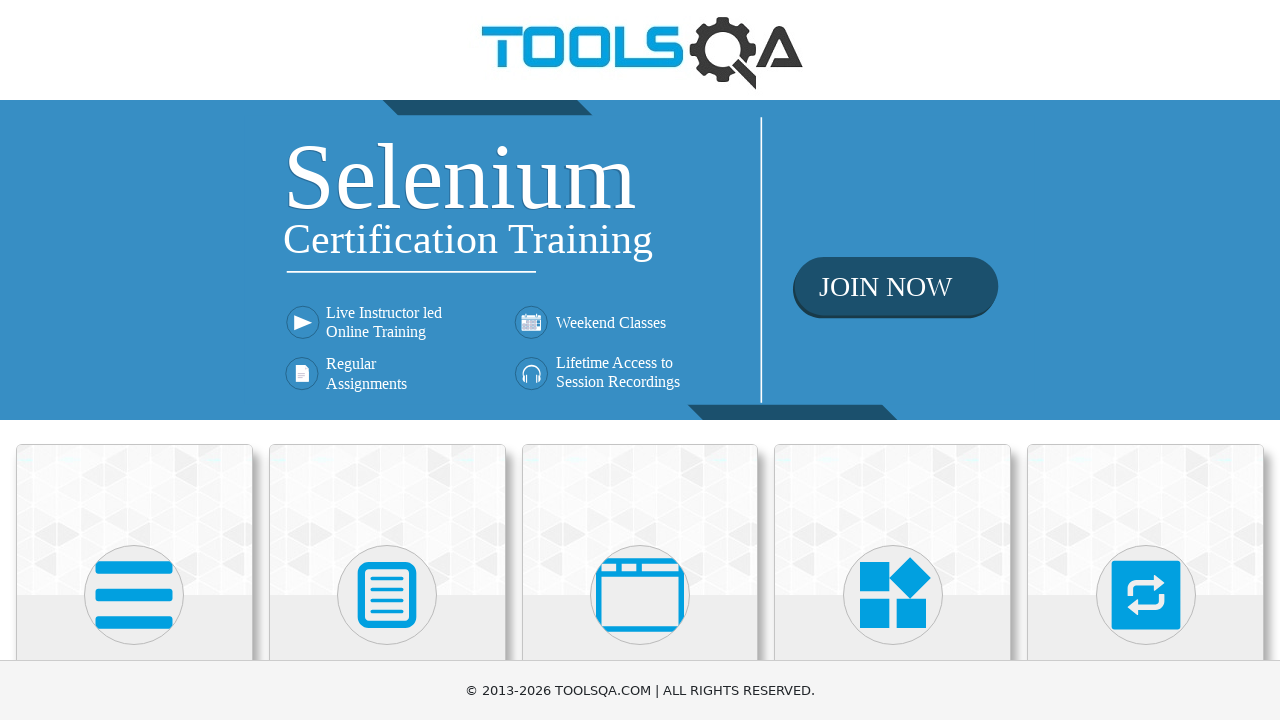

Waited for Elements menu card to load
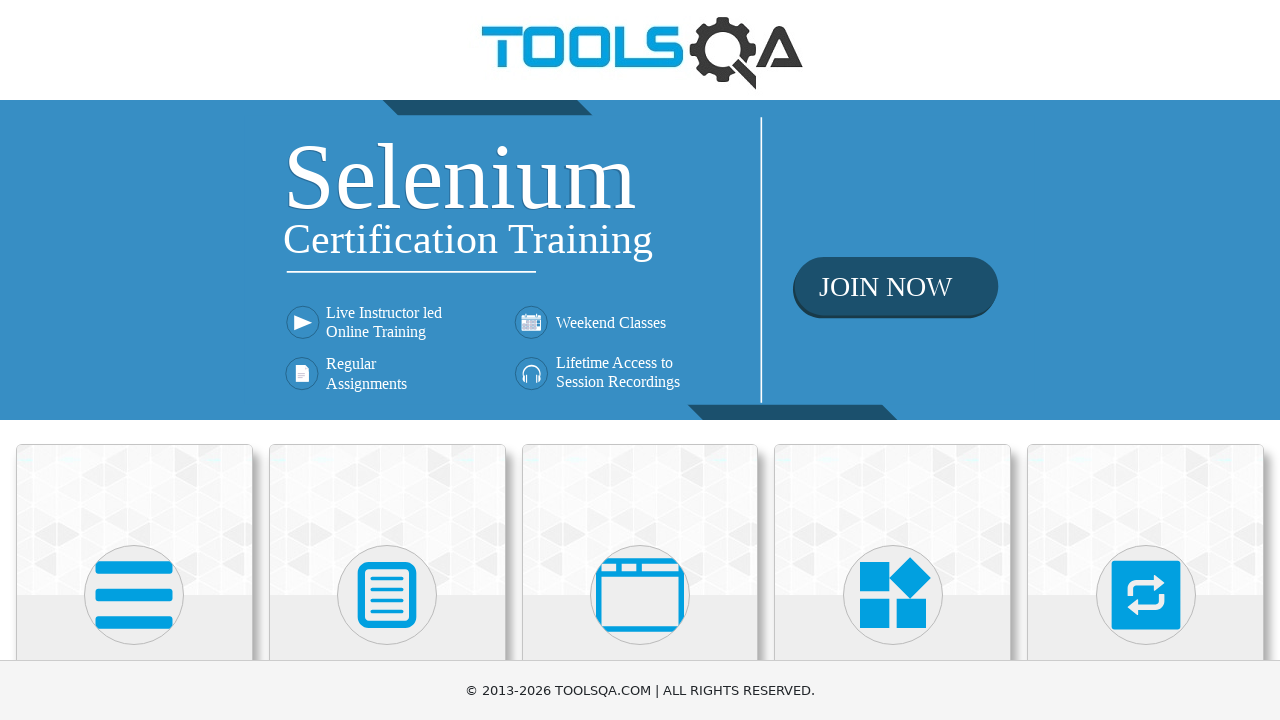

Clicked on Elements menu card at (134, 360) on div.card-body h5:has-text('Elements')
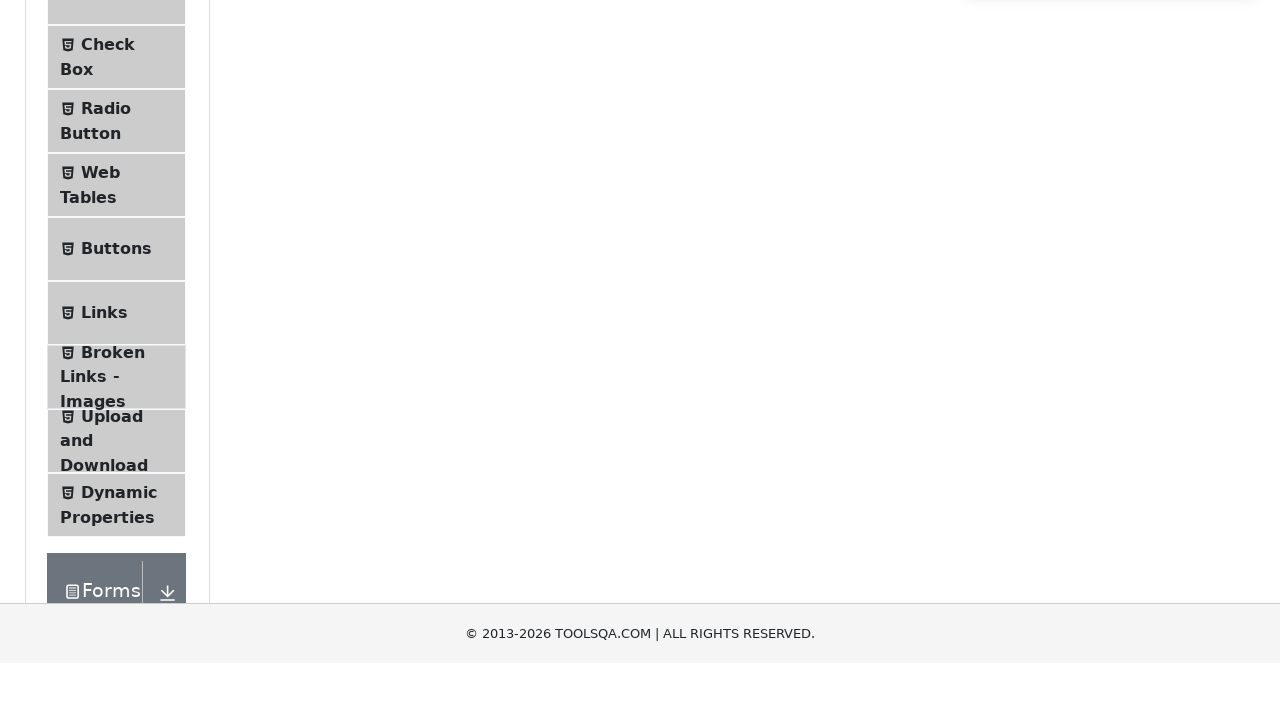

Waited for Text Box menu item to appear
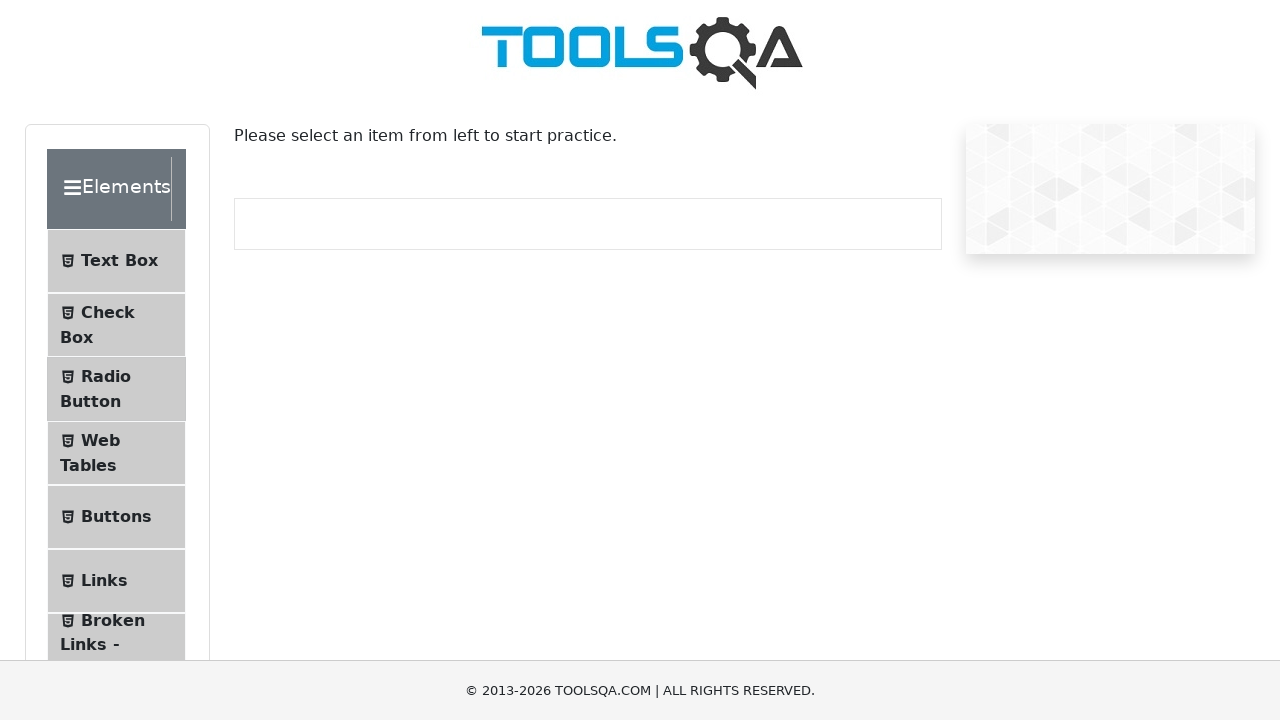

Clicked on Text Box menu item at (119, 261) on span:has-text('Text Box')
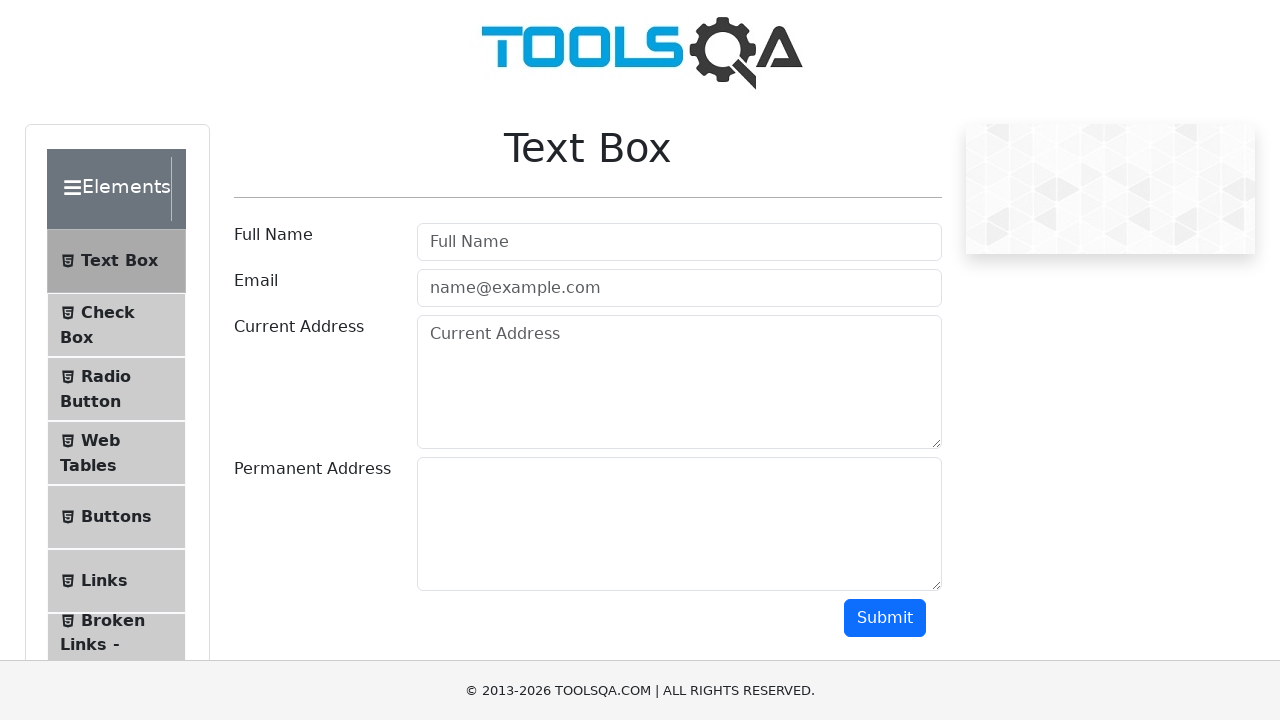

Waited for Full Name field to be available
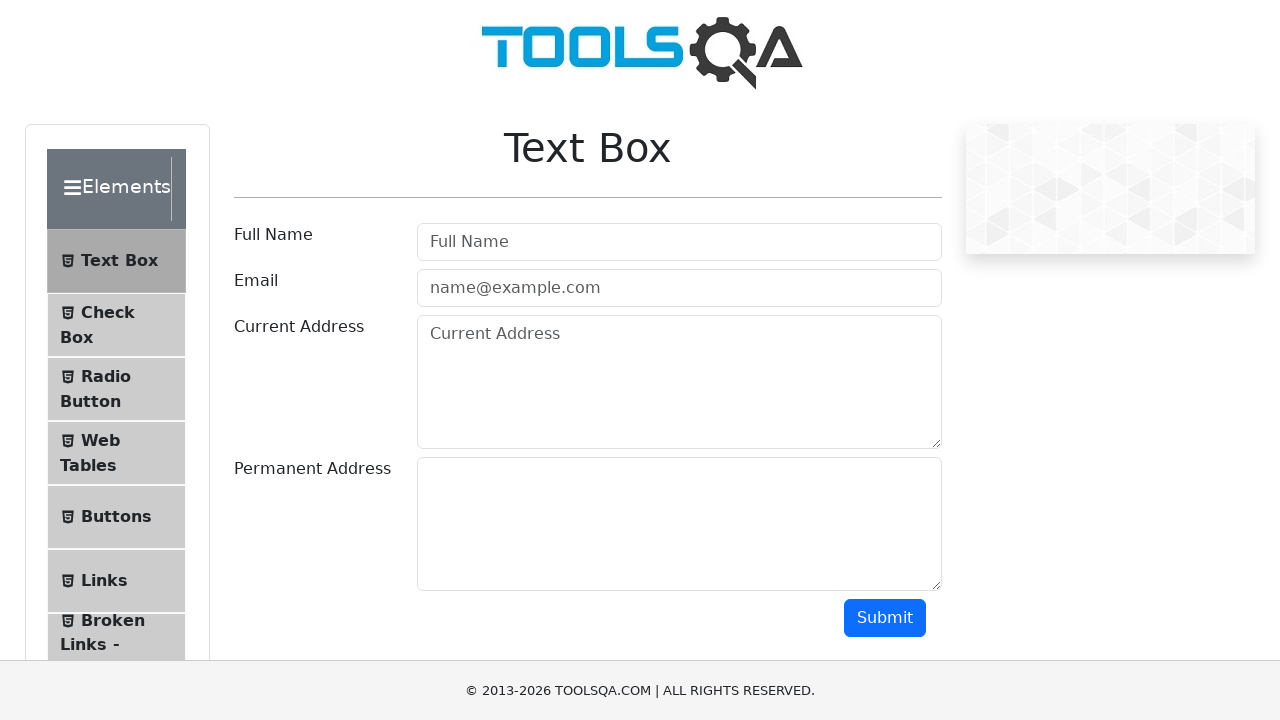

Filled Full Name field with 'Joana Guimarães' on #userName
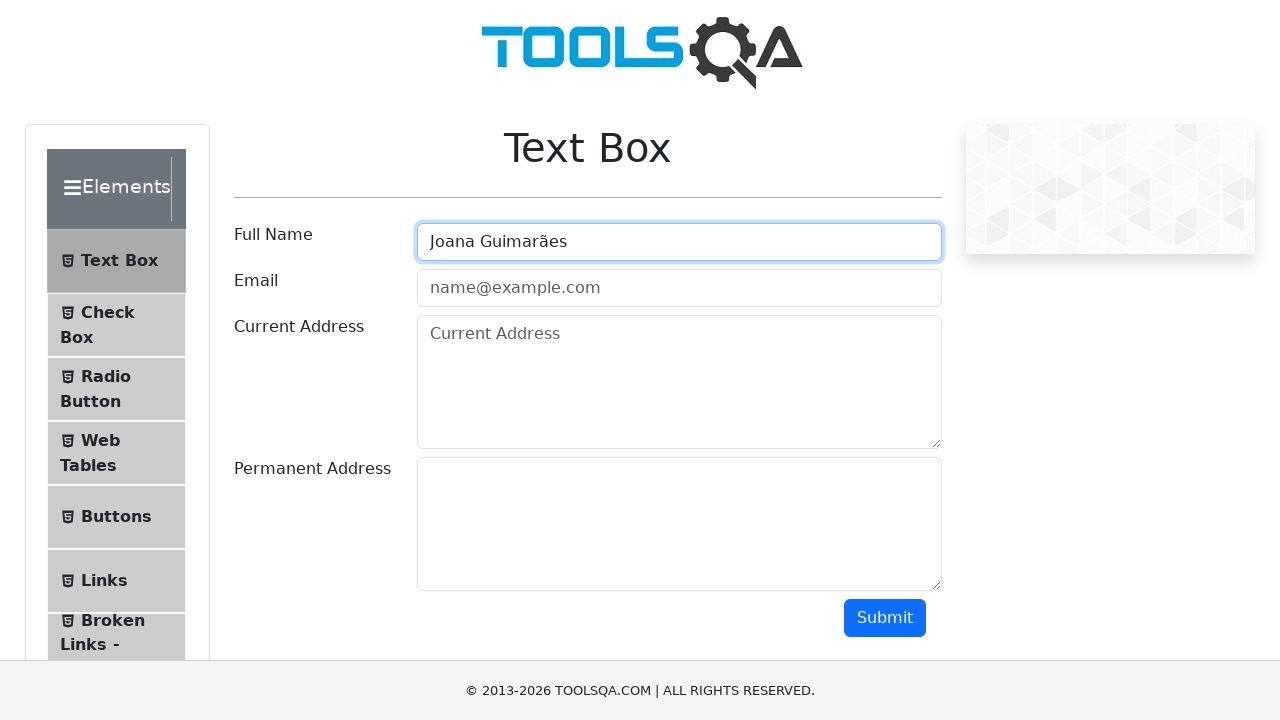

Filled Email field with 'joanaguimaraes@example.com' on #userEmail
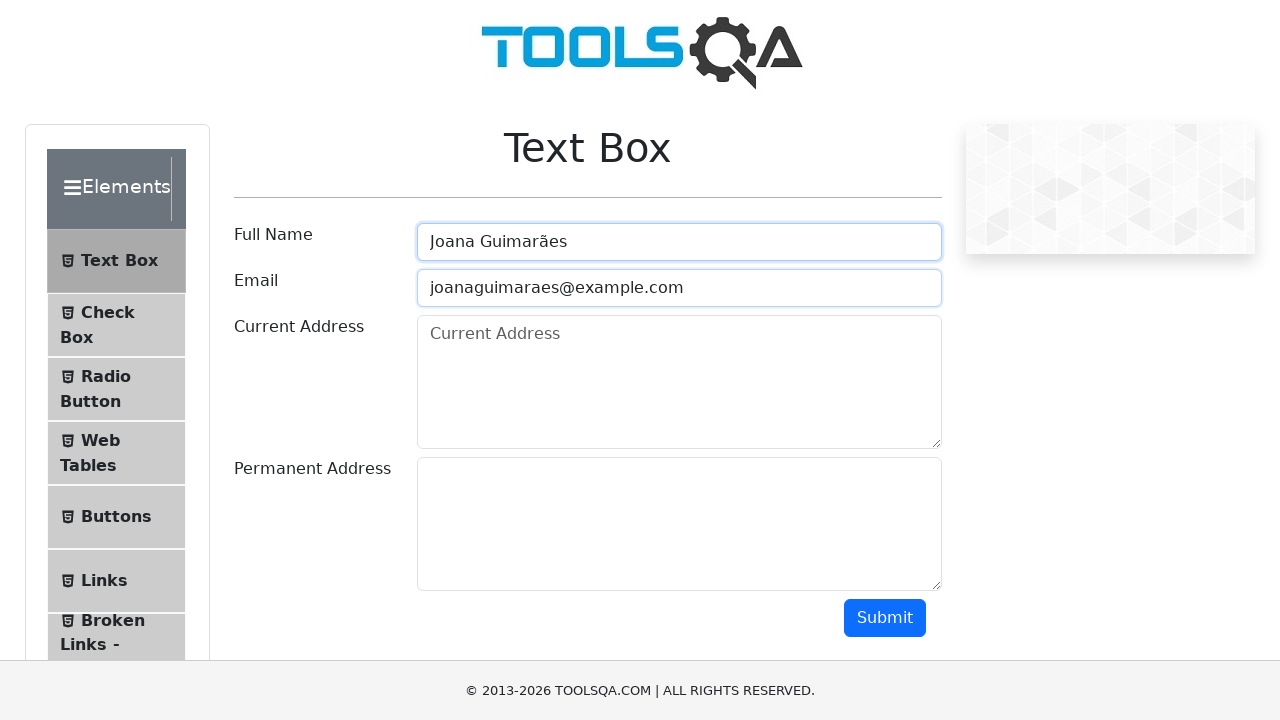

Filled Current Address field with 'Rua Porto Alegre, 300, Araranguá SC' on #currentAddress
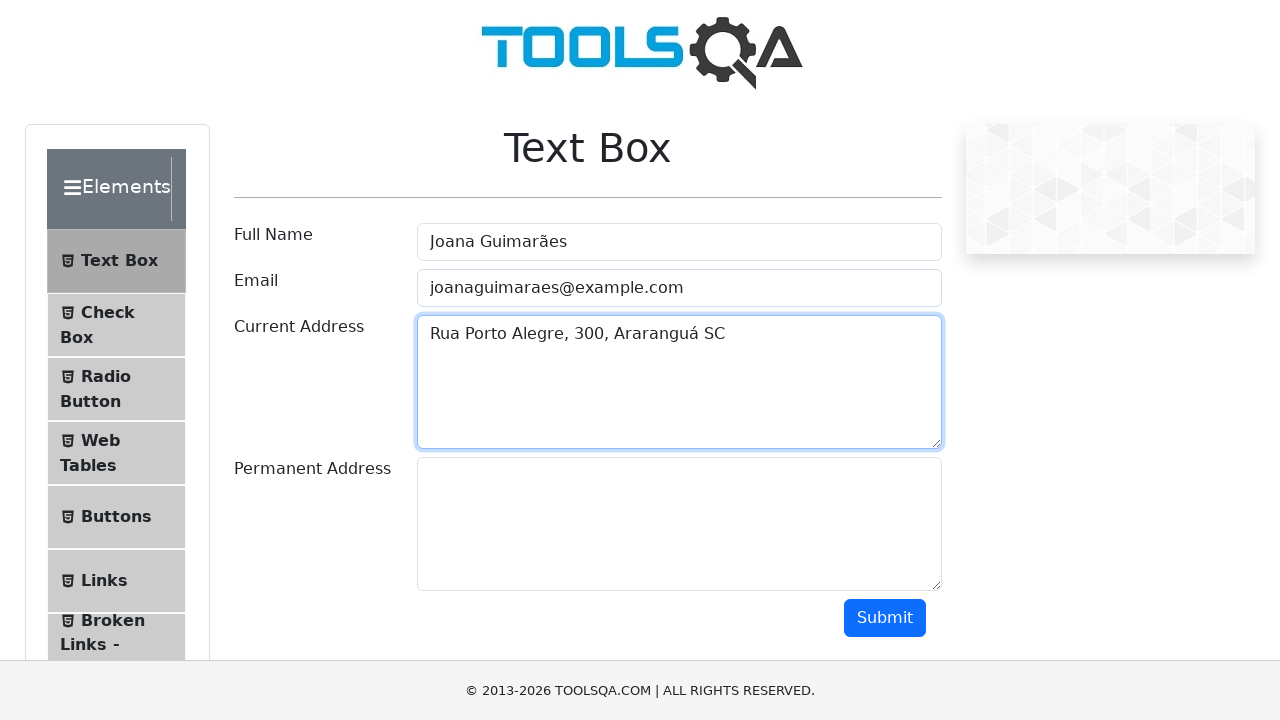

Filled Permanent Address field with 'Rua Porto Alegre, 300, Araranguá SC' on #permanentAddress
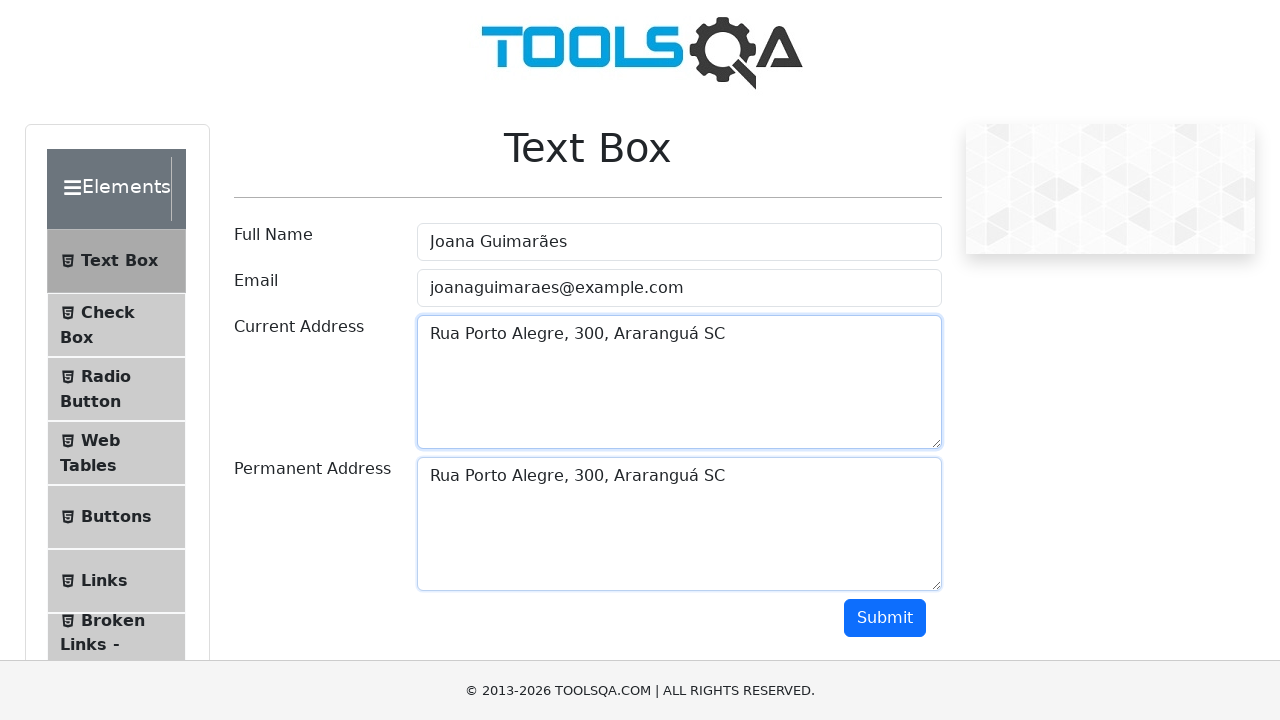

Scrolled Submit button into view
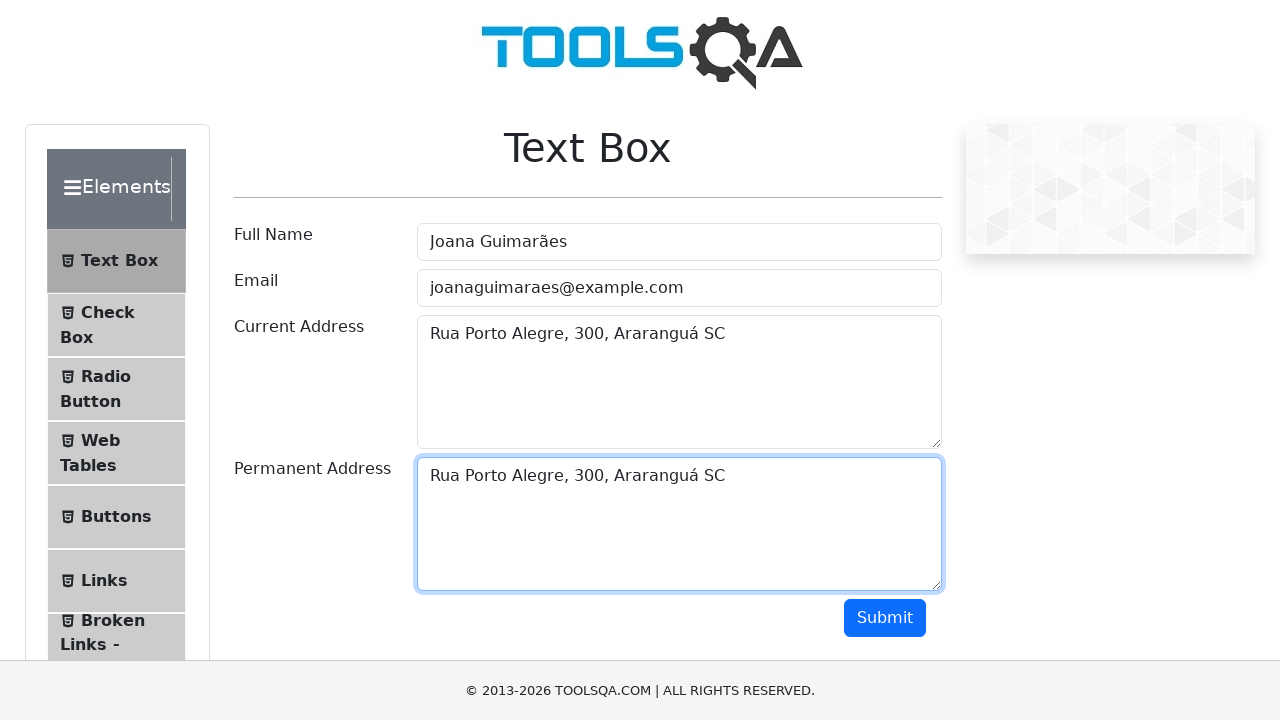

Clicked Submit button to submit the form at (885, 618) on #submit
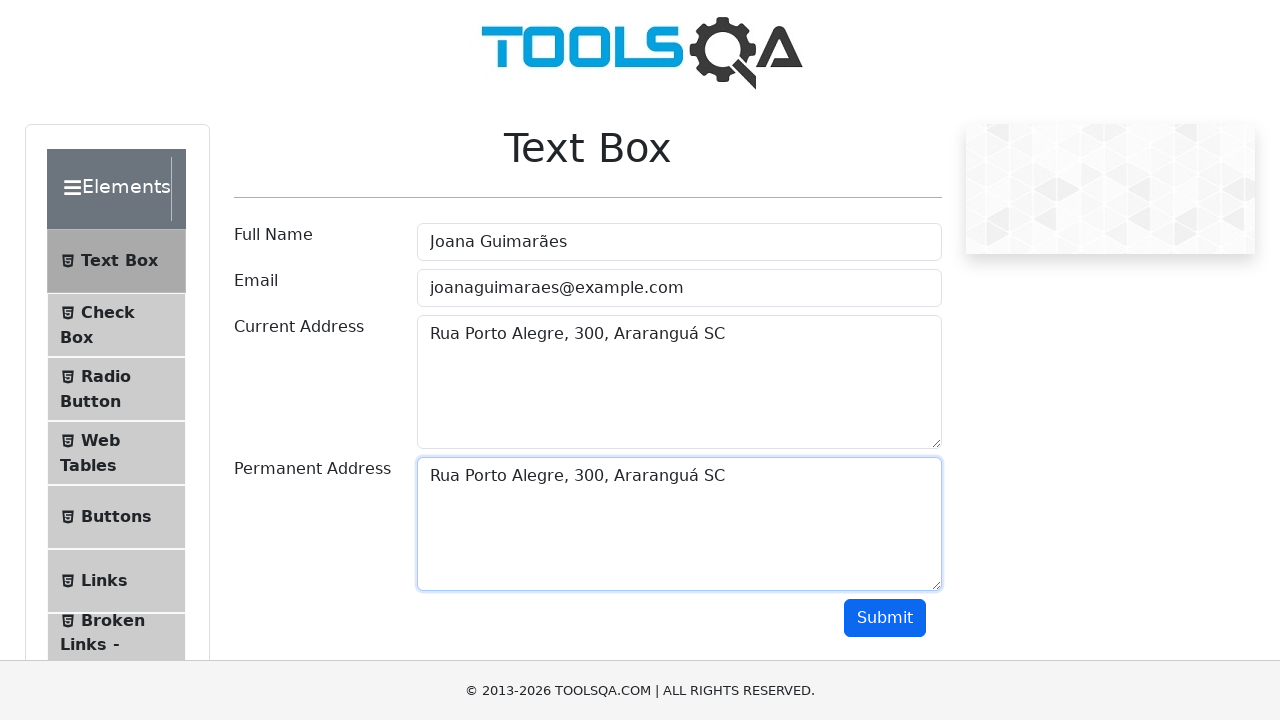

Form submission output section loaded and is visible
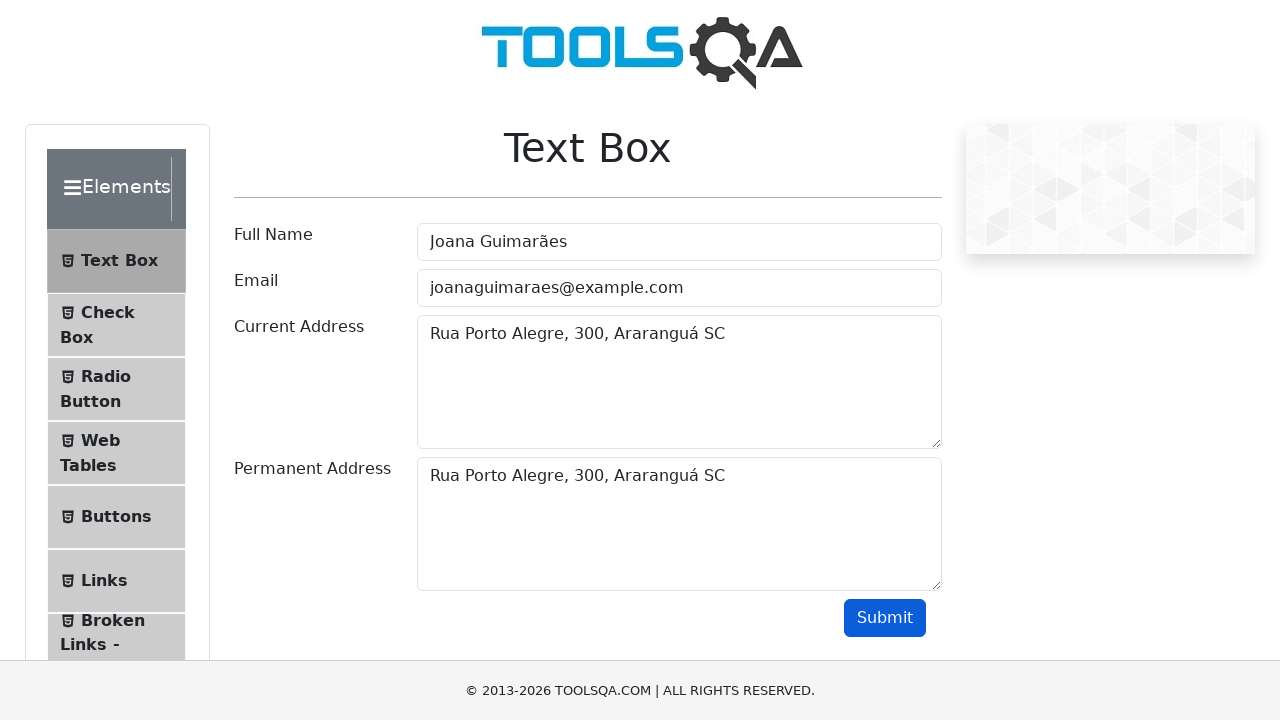

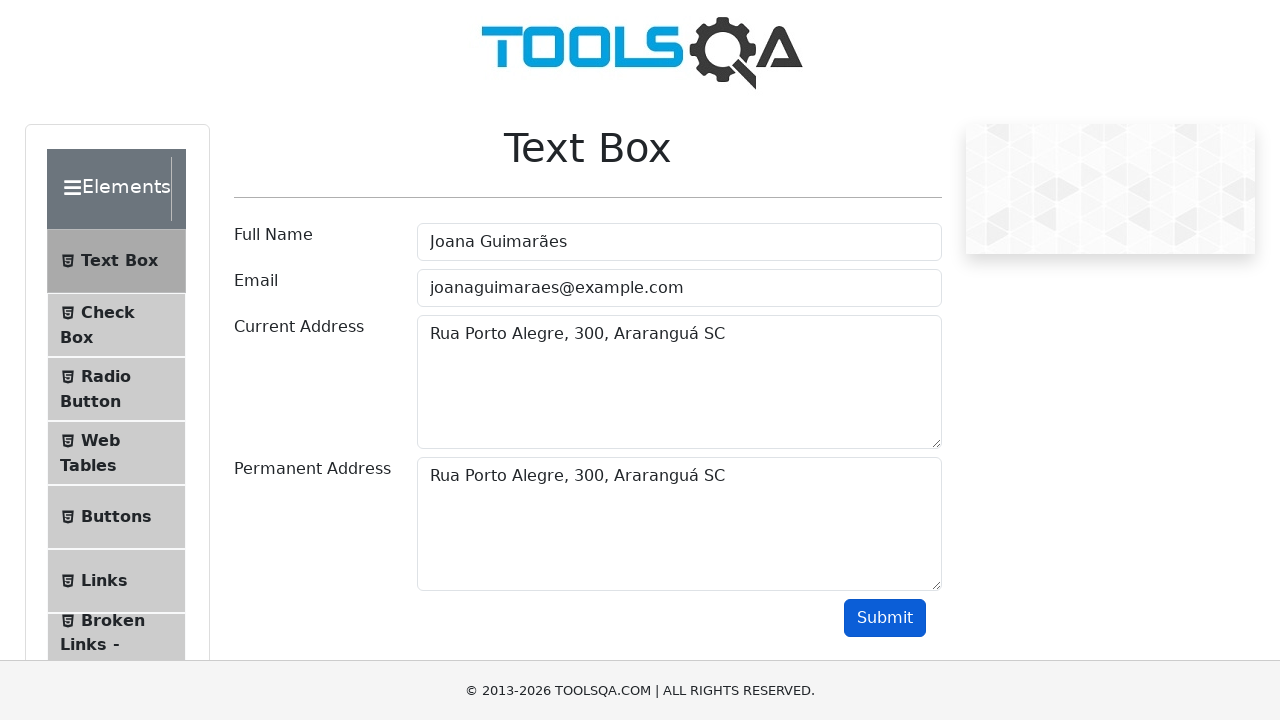